Tests that the Return Date field becomes enabled after selecting the "round trip" option on the SpiceJet flight booking page, verifying UI element state changes.

Starting URL: https://www.spicejet.com/

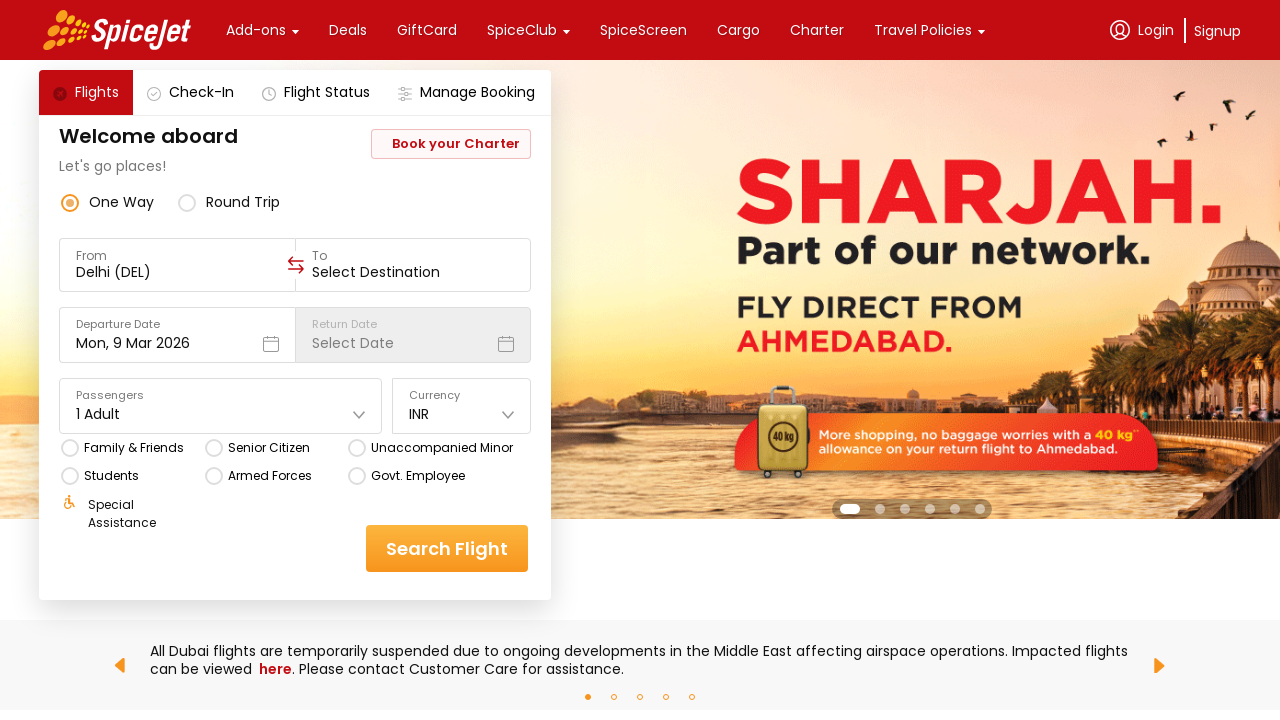

Waited for SpiceJet page to fully load (networkidle)
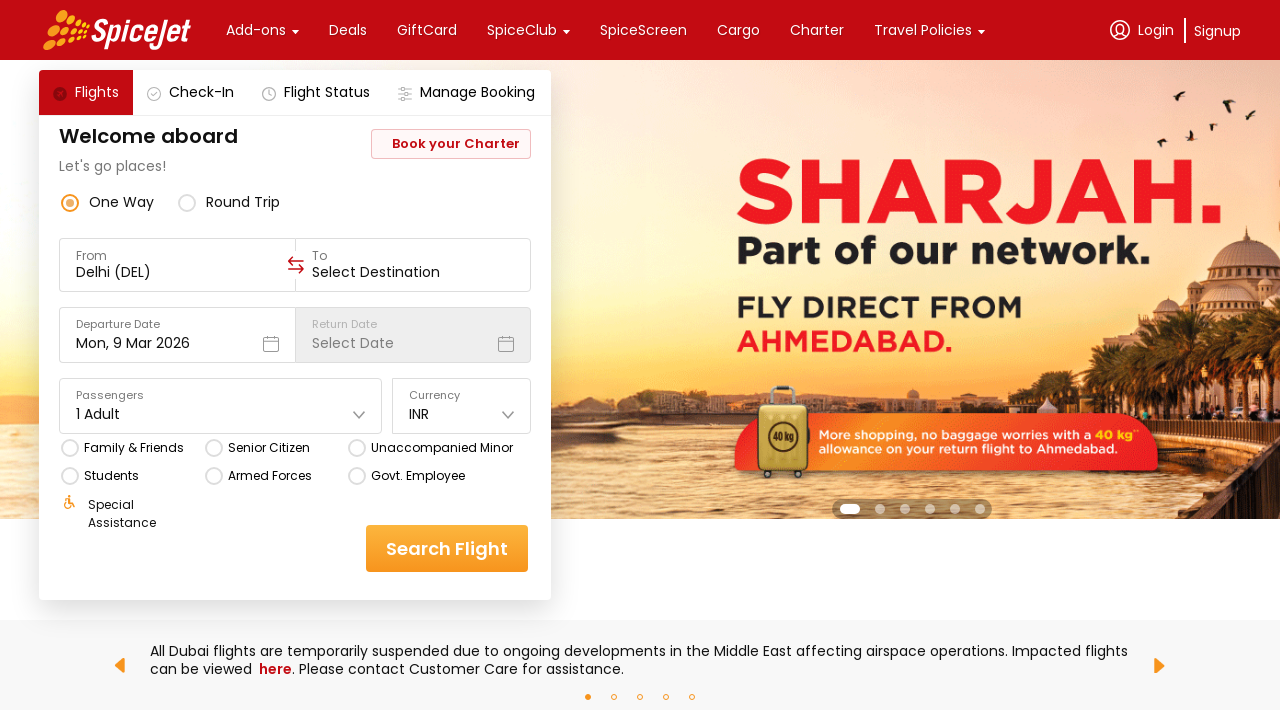

Located the Return Date field element
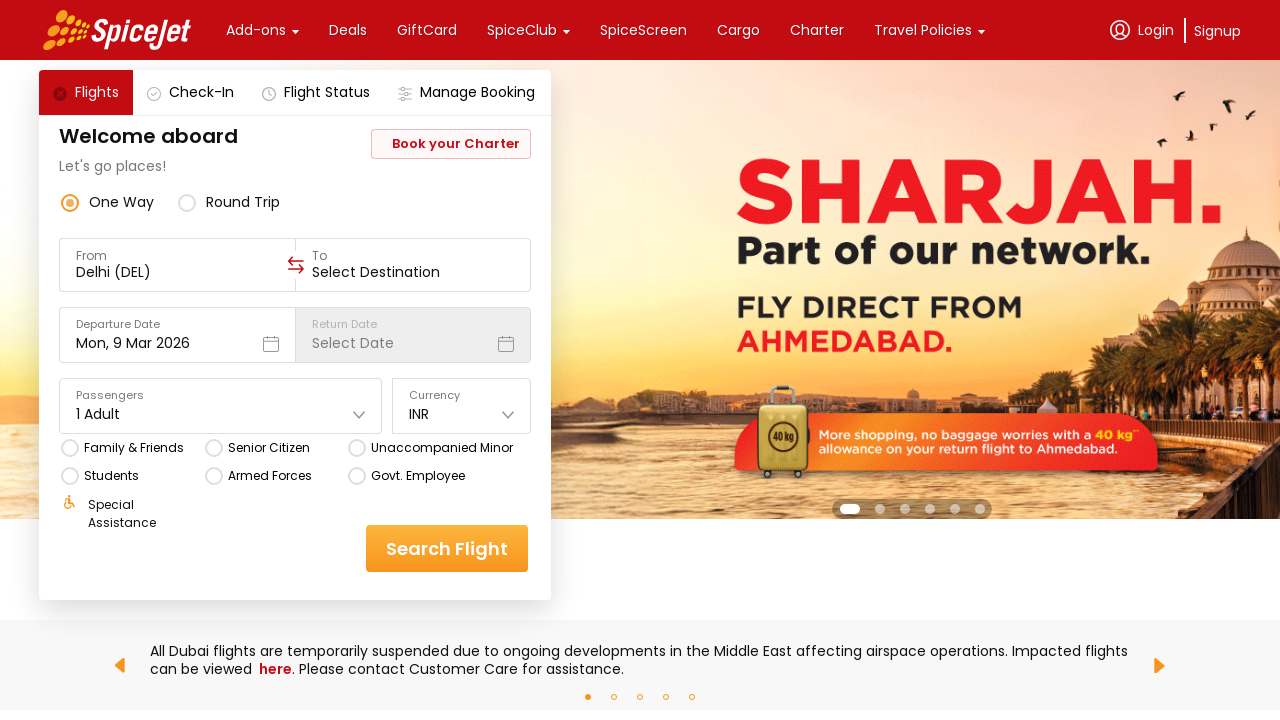

Retrieved initial Return Date style attribute: font-family: inherit;
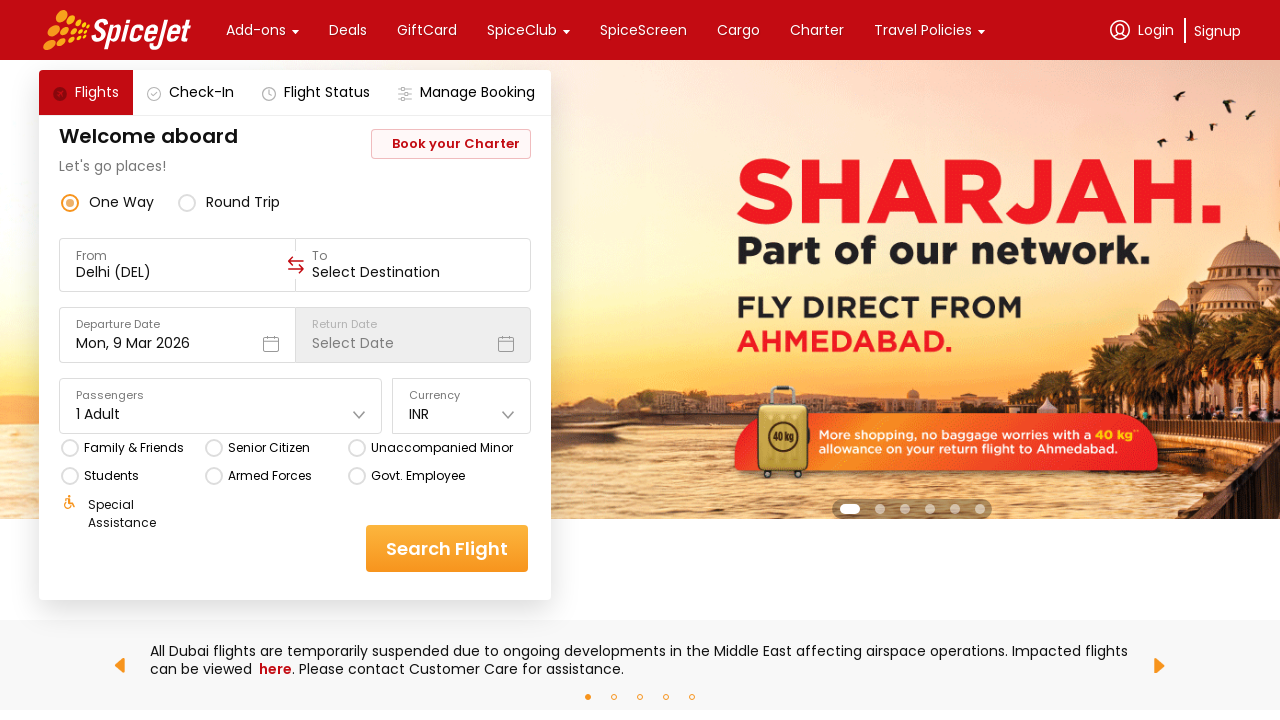

Clicked on 'round trip' option to enable Return Date field at (243, 202) on xpath=//div[text()='round trip']
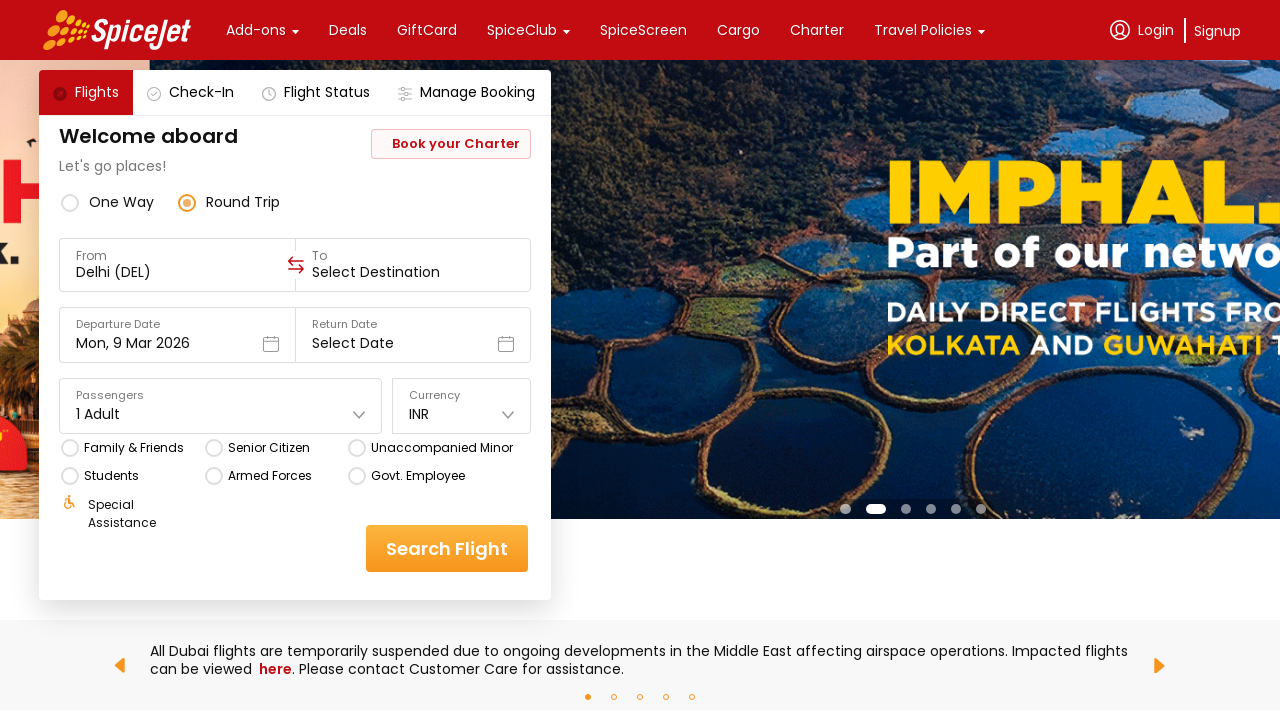

Waited 1 second for UI to update after selecting round trip
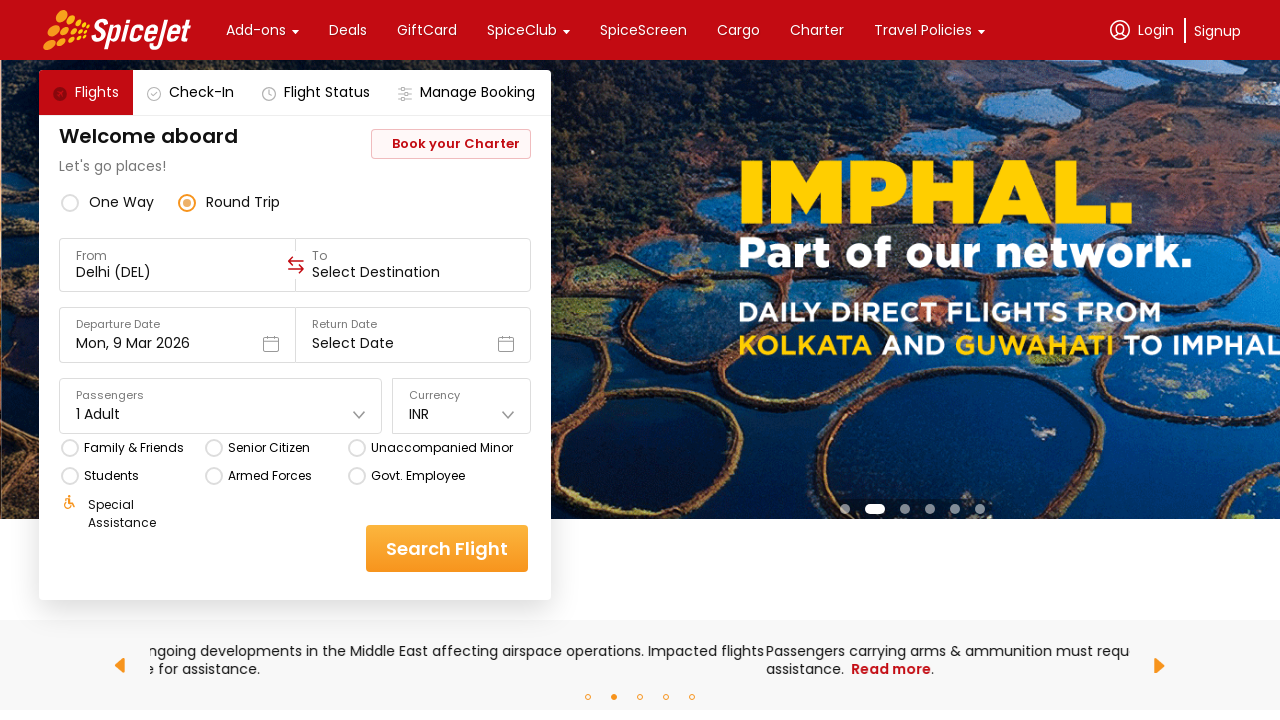

Retrieved updated Return Date style attribute: font-family: inherit; opacity: 1;
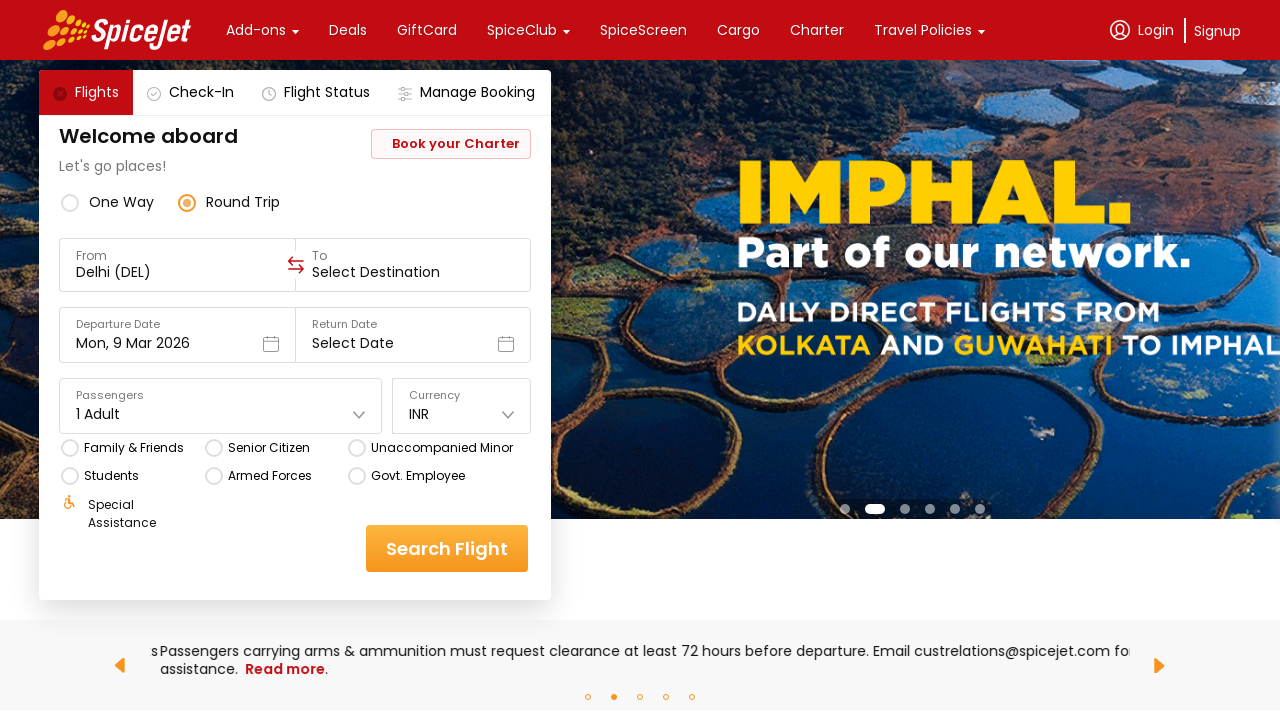

Verified Return Date field is now enabled and visible
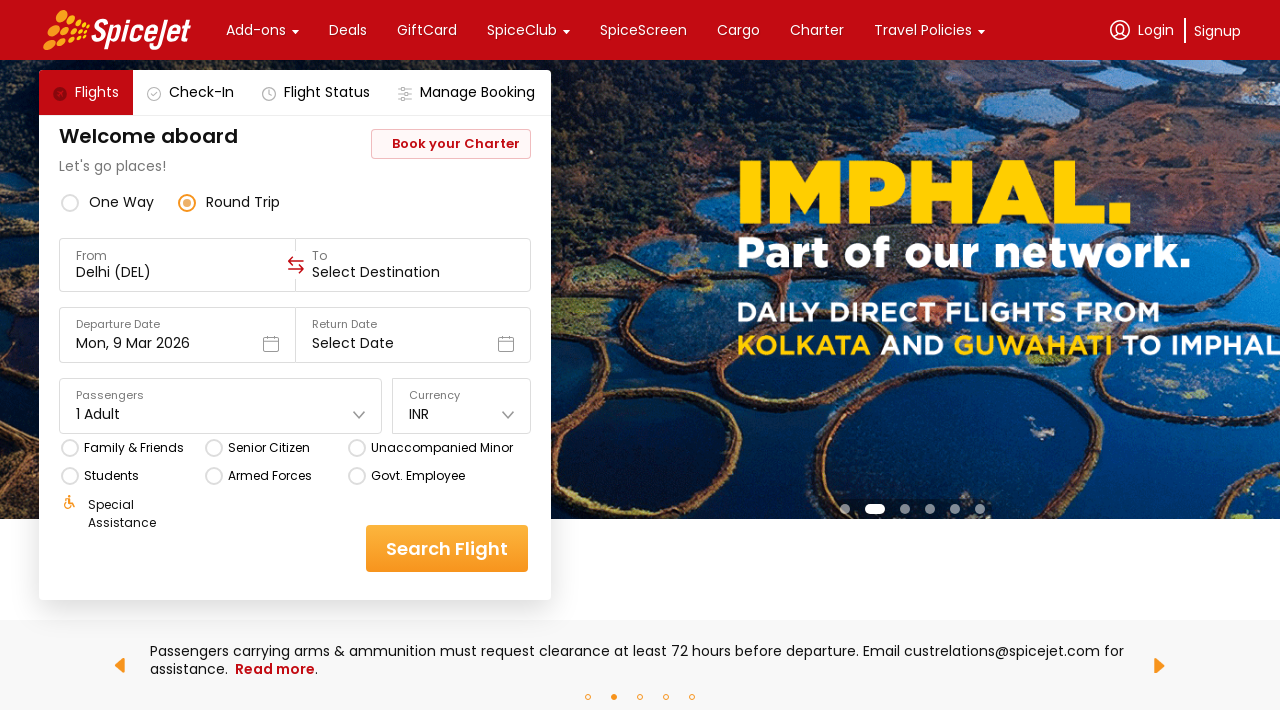

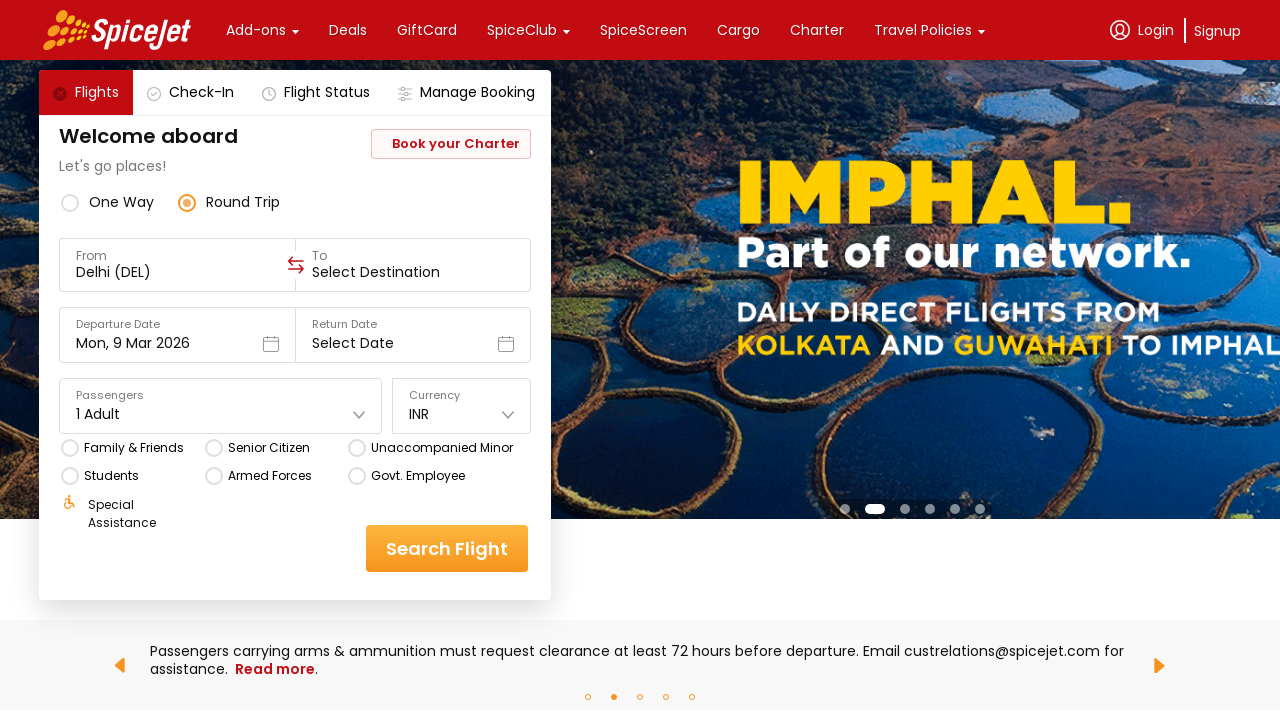